Navigates to the Selenium HQ website homepage and verifies the page loads successfully

Starting URL: http://www.seleniumhq.org/

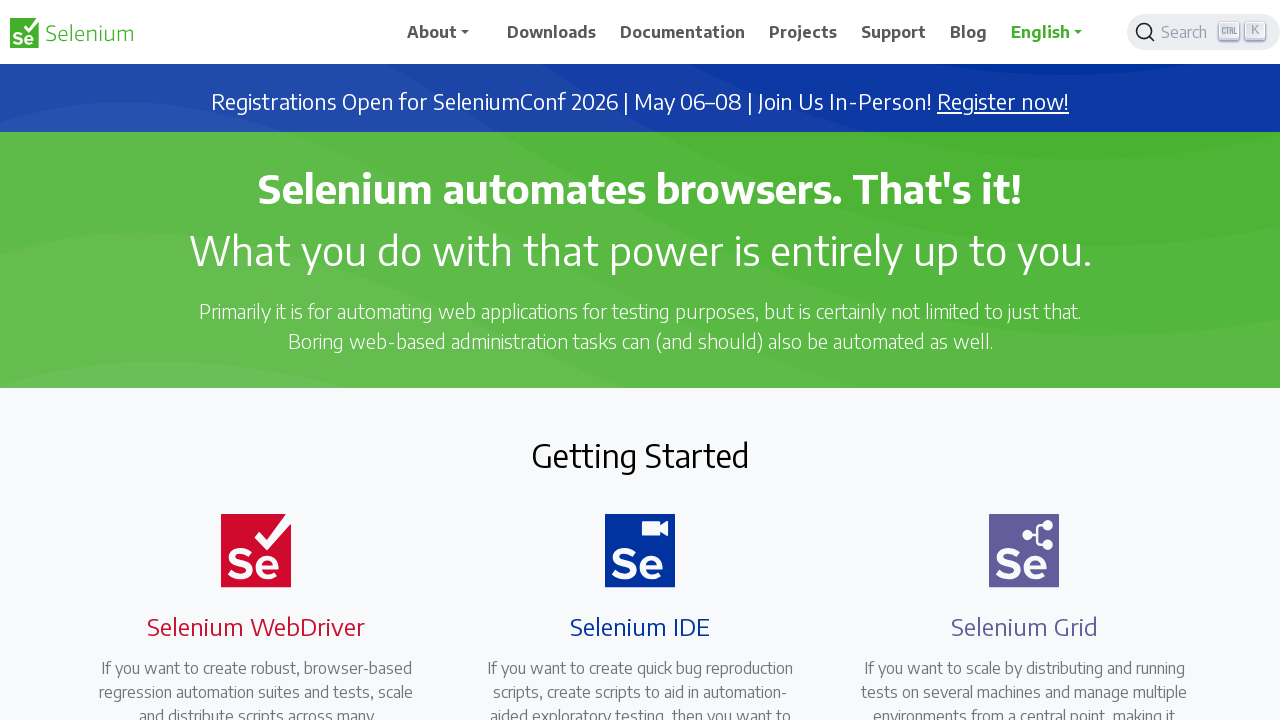

Navigated to Selenium HQ website homepage
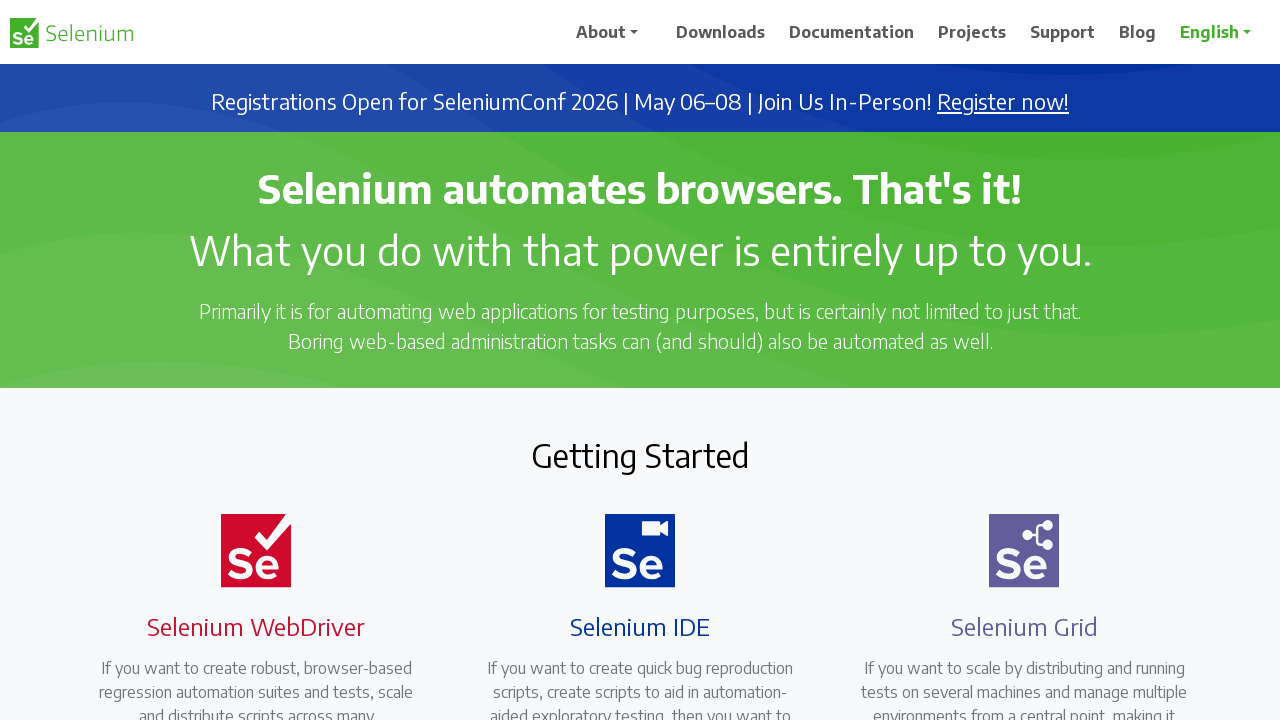

Page DOM content loaded successfully
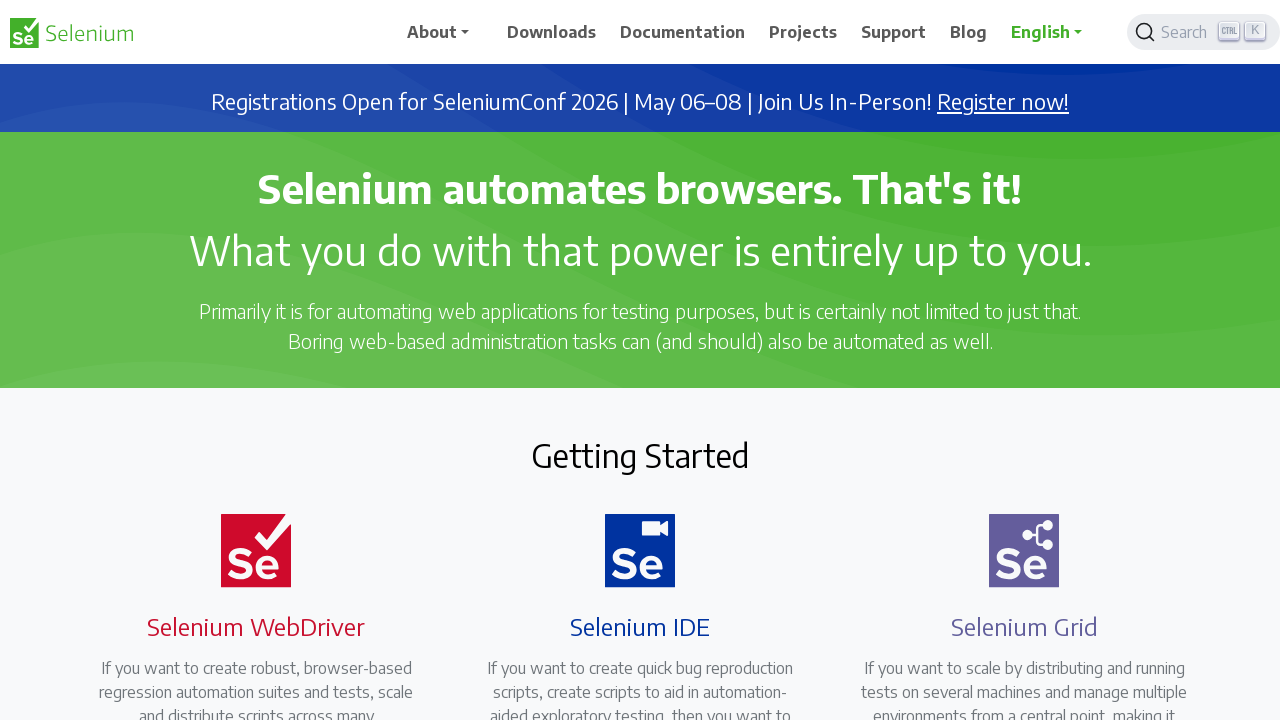

Verified page body element is present
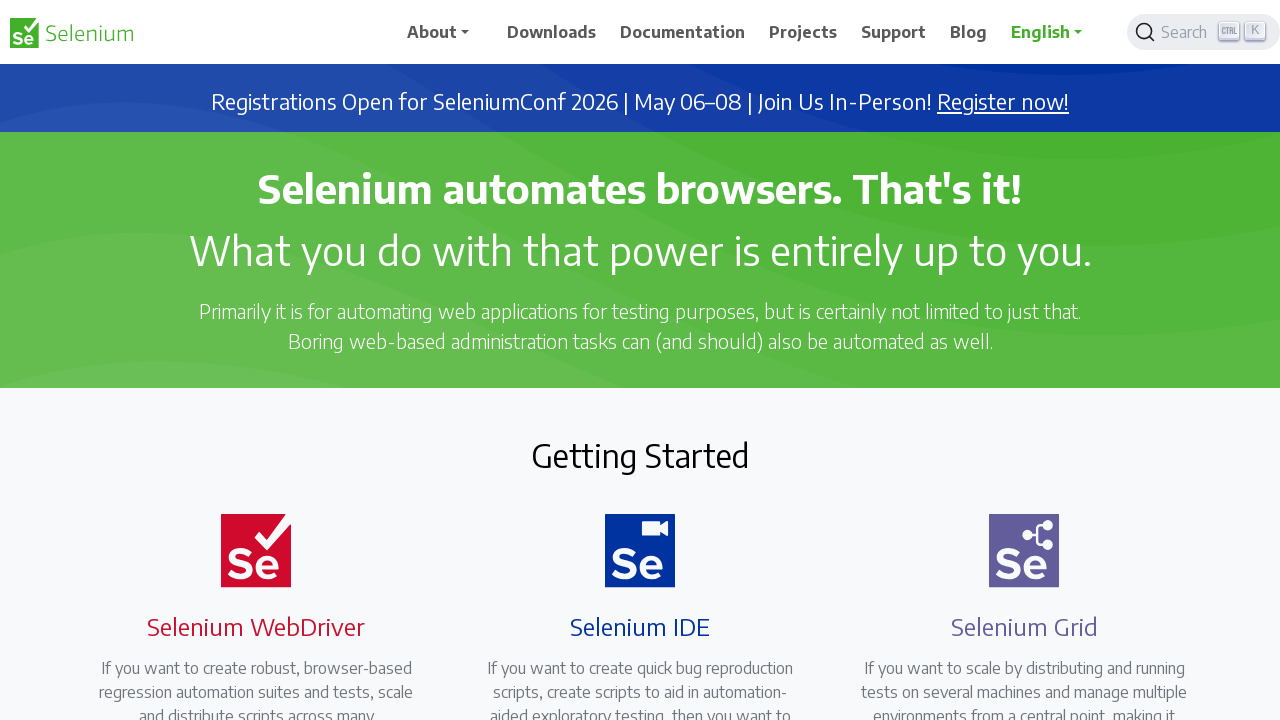

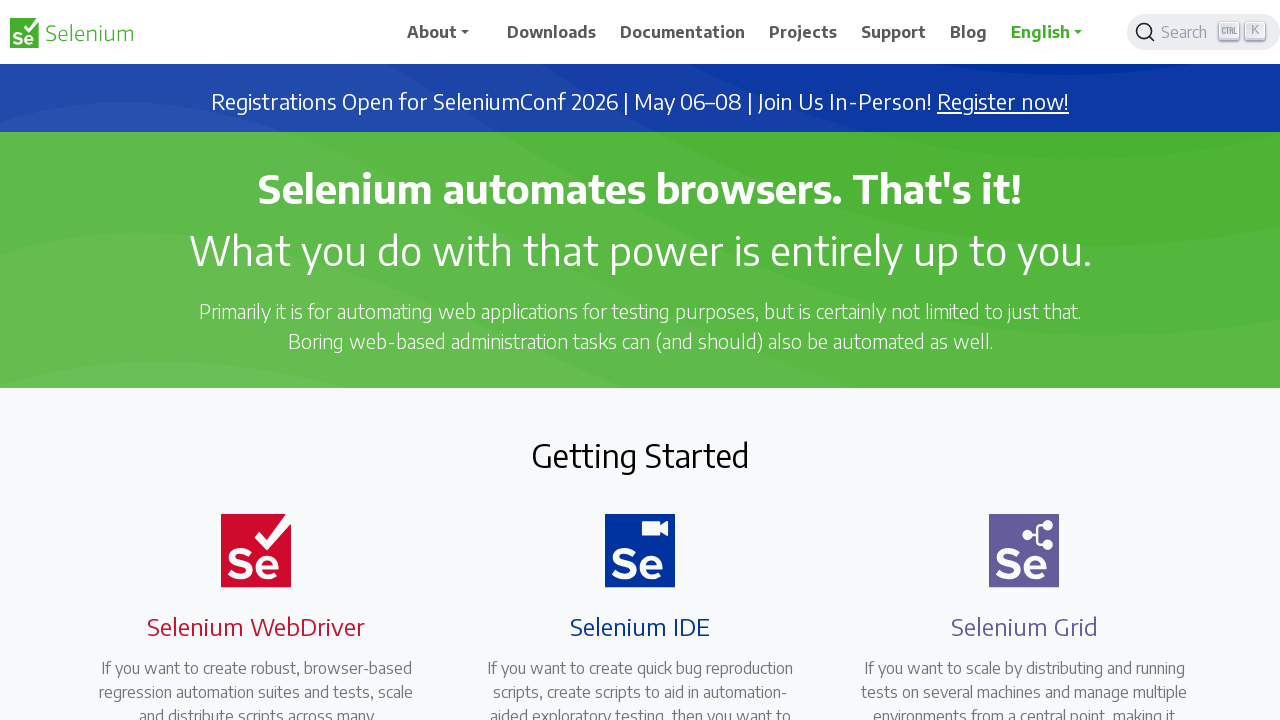